Tests multiple window handling with explicit window handle management, opening a new window and switching between them to verify titles

Starting URL: http://the-internet.herokuapp.com/windows

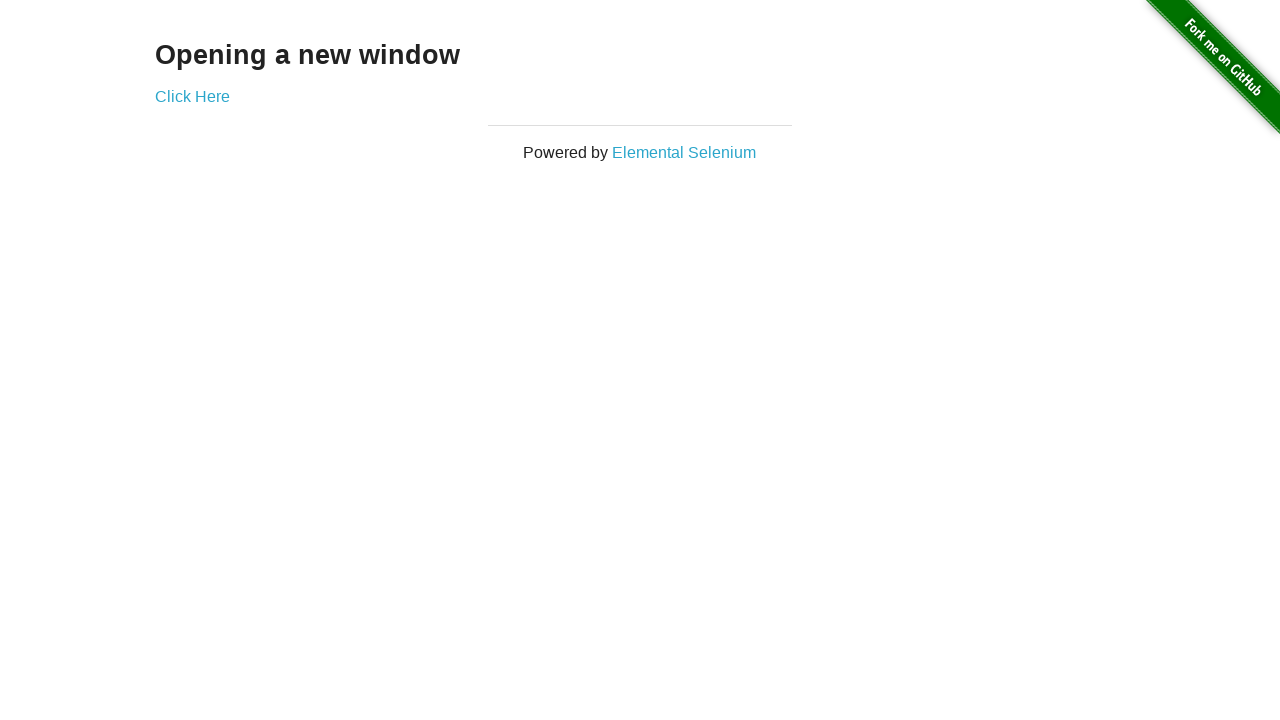

Stored reference to first page
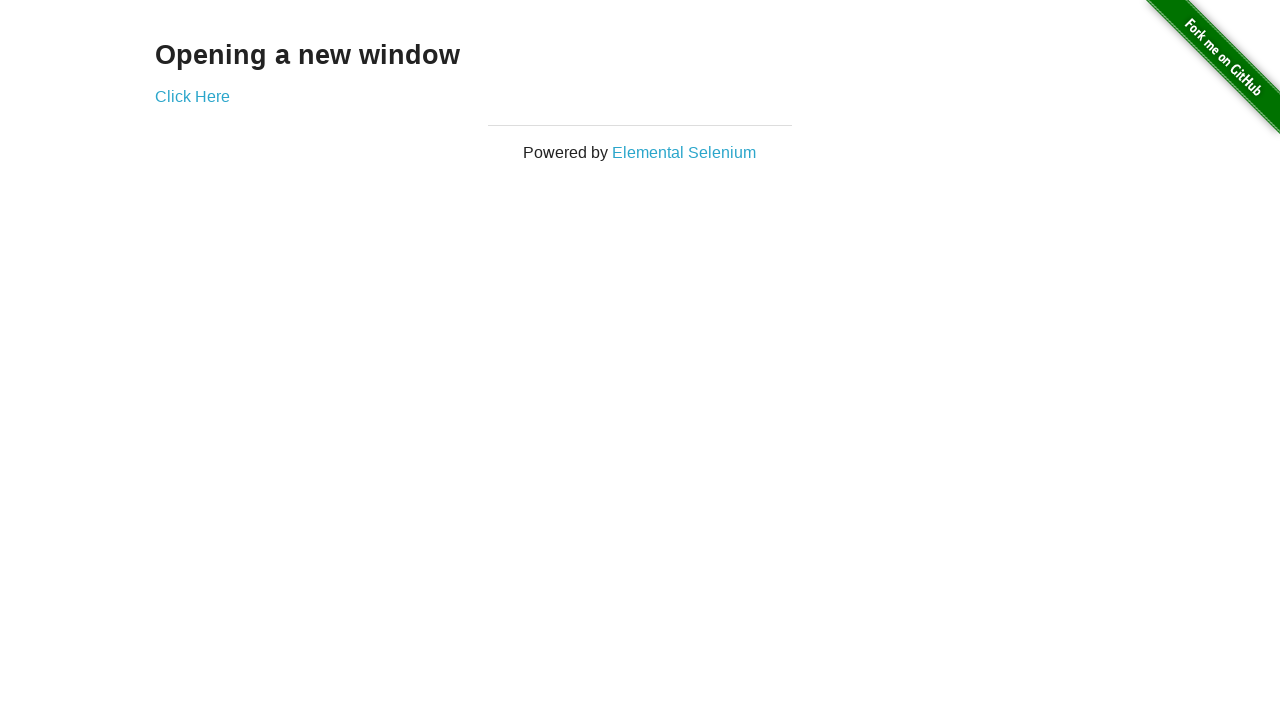

Clicked link to open new window at (192, 96) on .example a
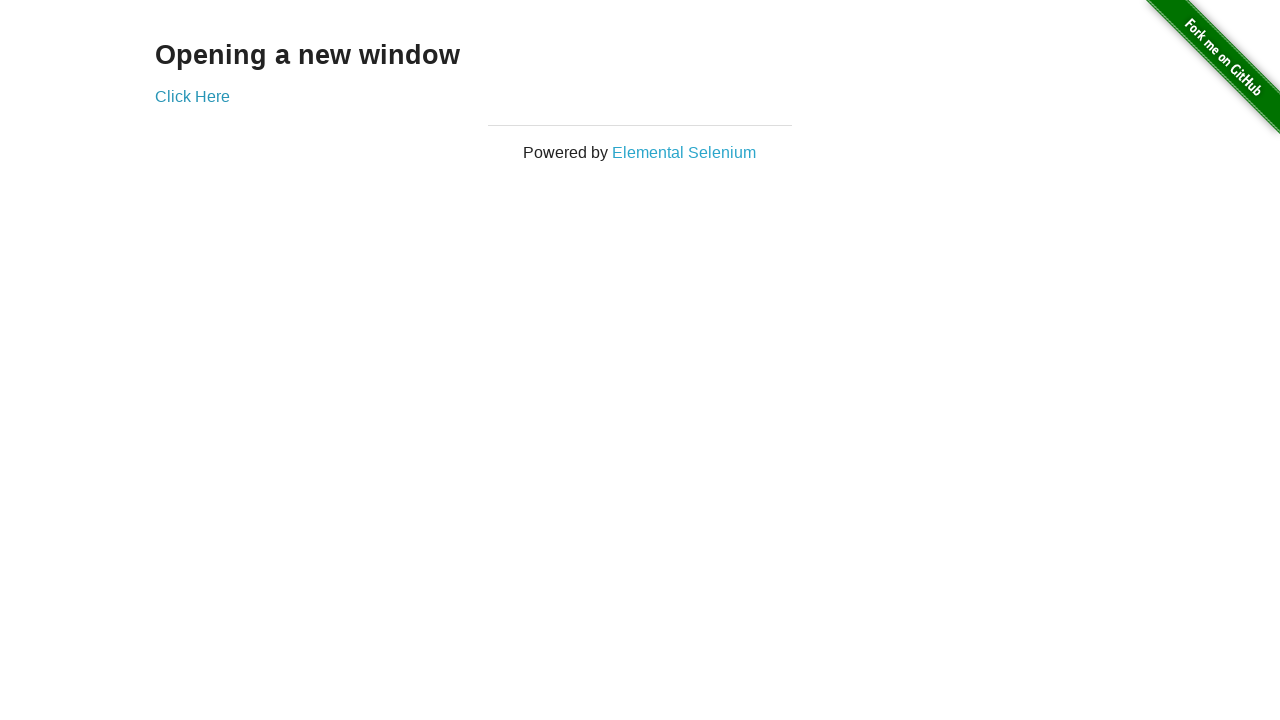

Captured new window handle
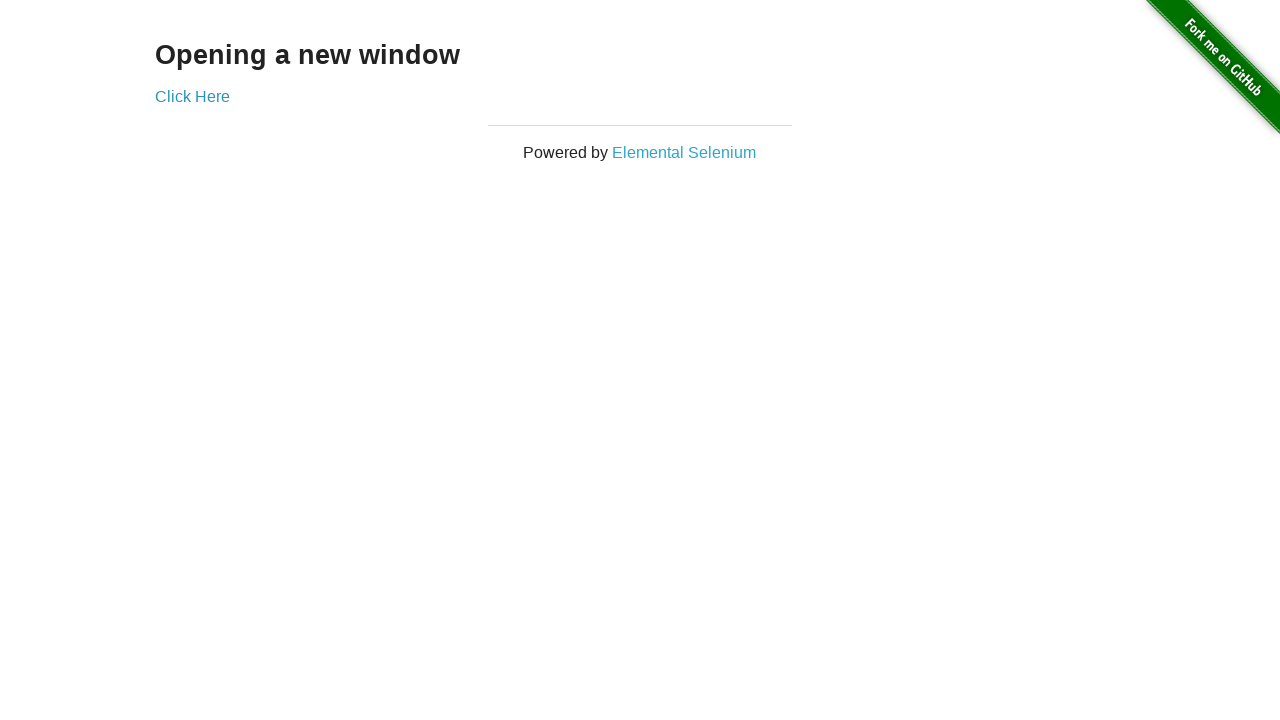

Verified first window title is not 'New Window'
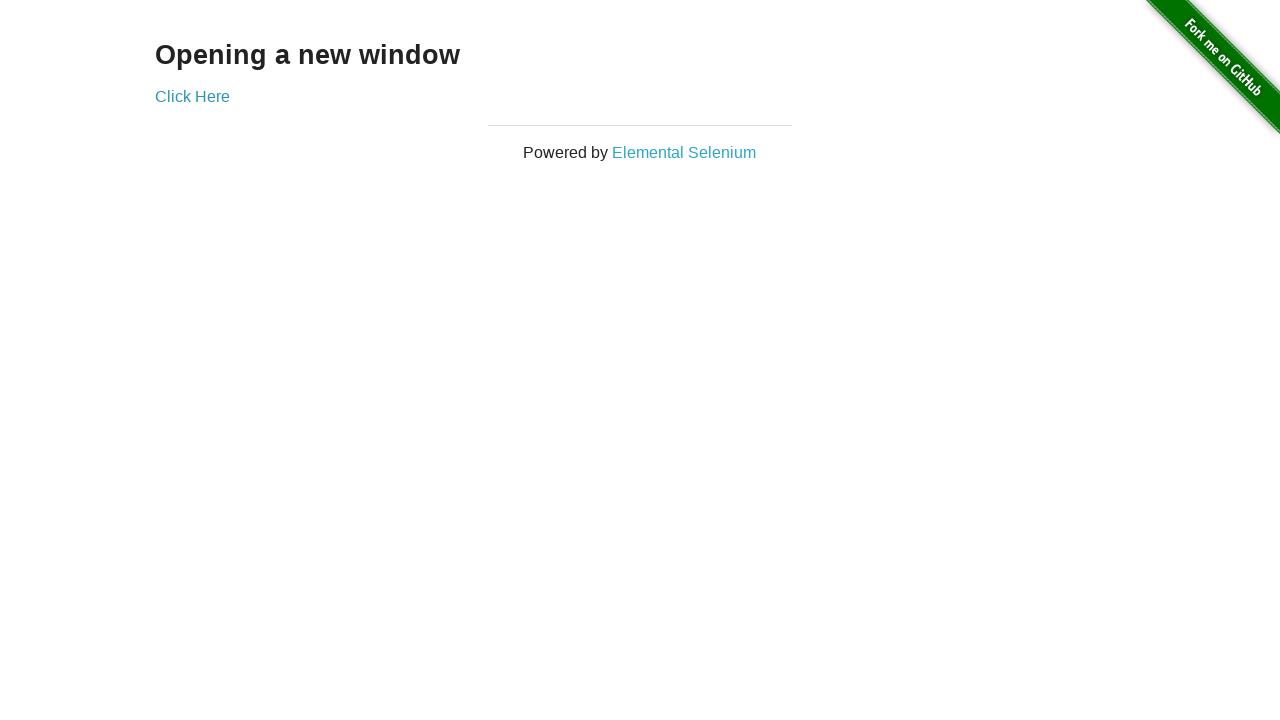

Verified new window title is 'New Window'
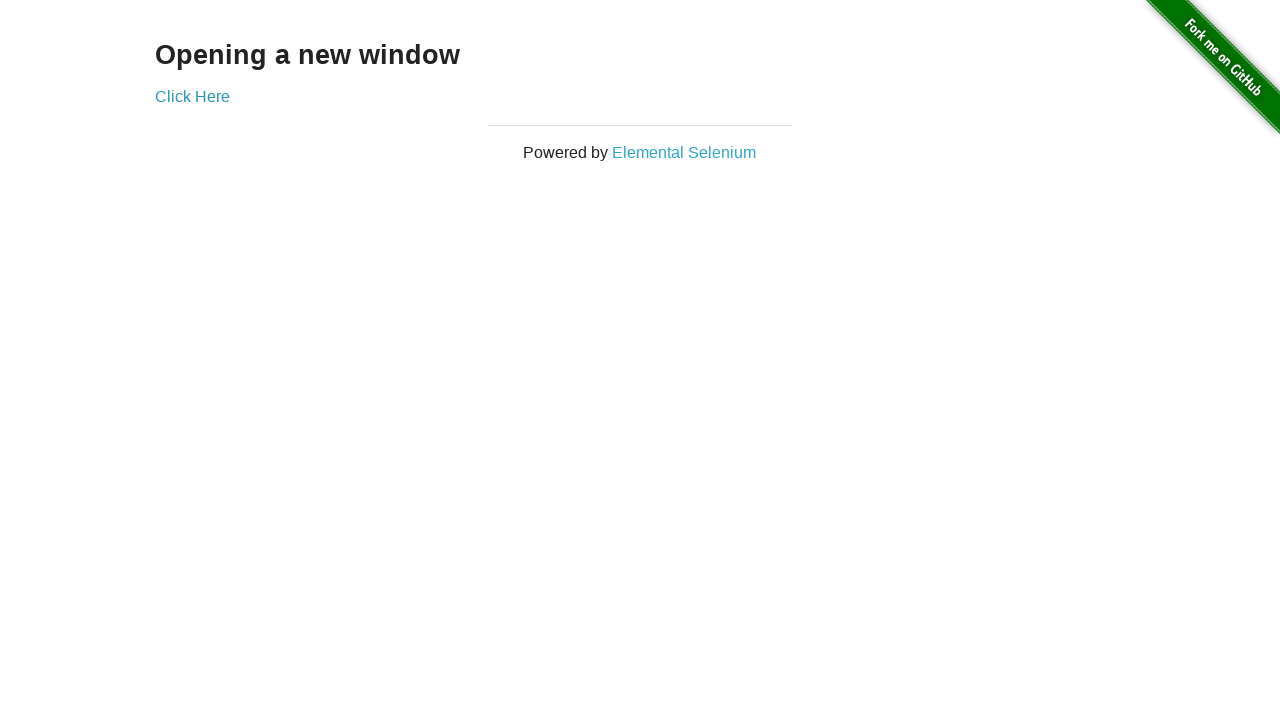

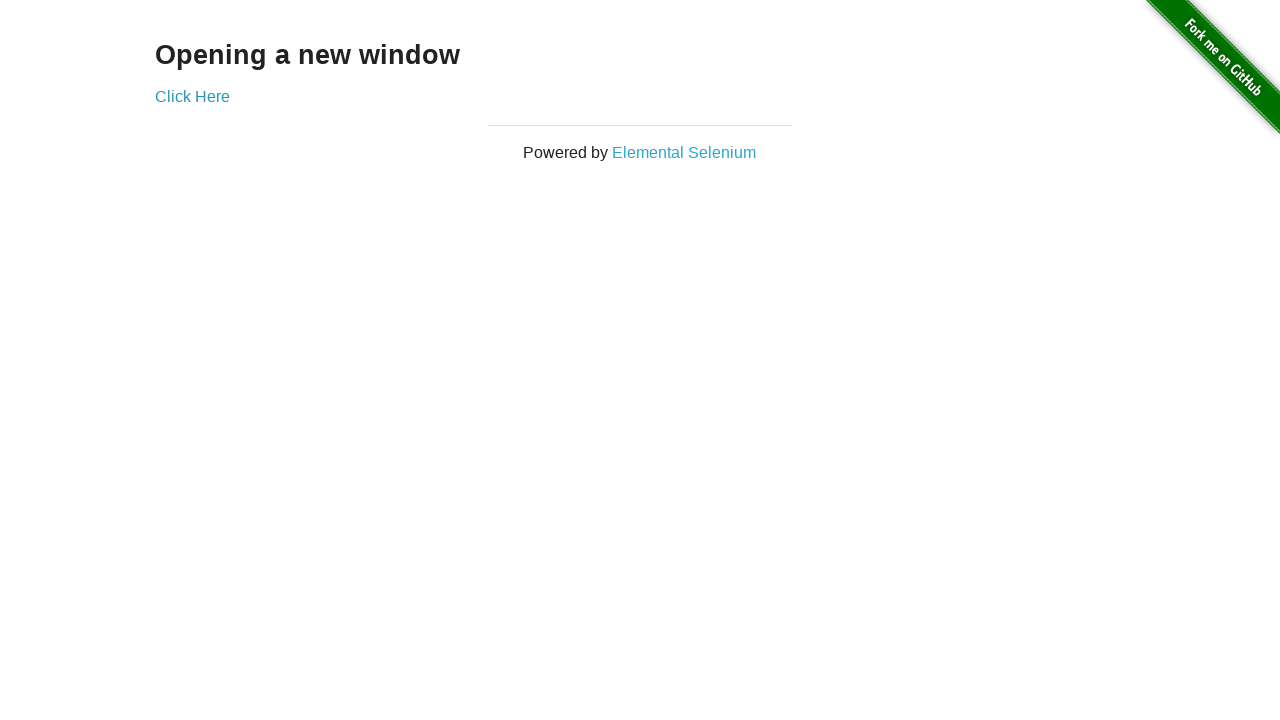